Fills out a practice registration form with personal details including name, email, gender, phone number, date of birth, subjects, address, hobbies, state and city, then submits the form and closes the confirmation modal.

Starting URL: https://demoqa.com/automation-practice-form

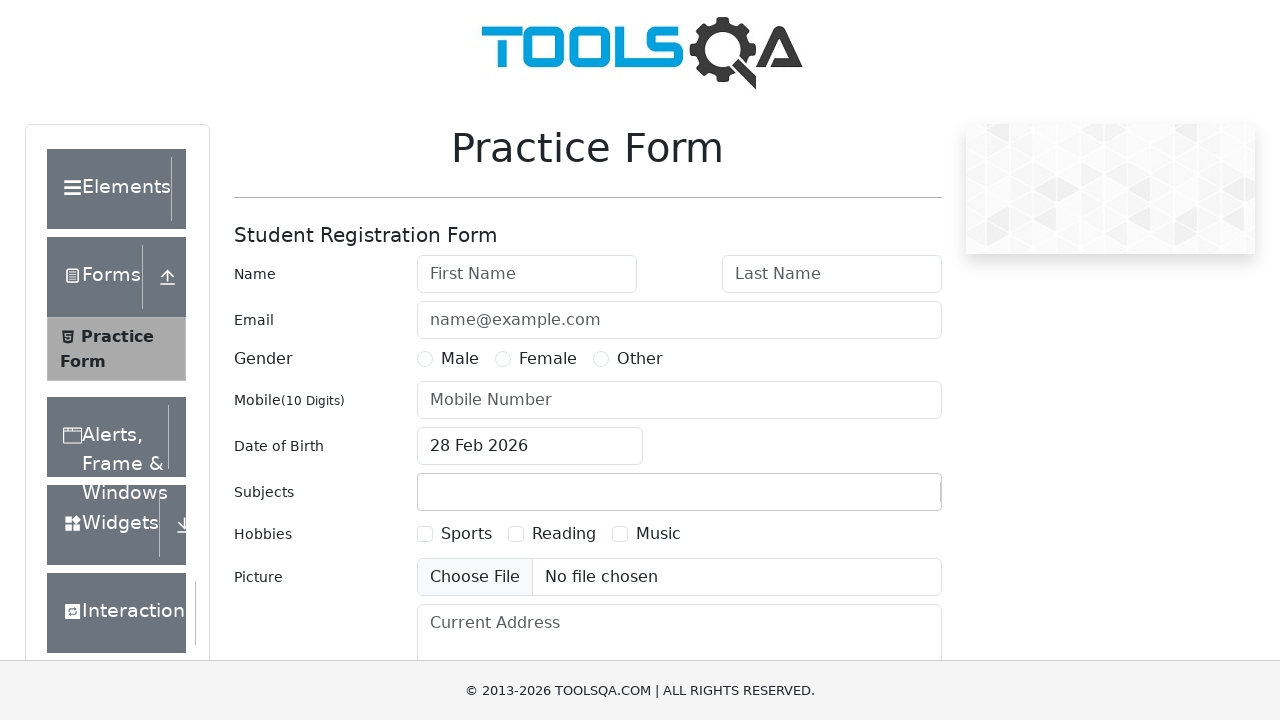

Filled first name field with 'Marcus' on #firstName
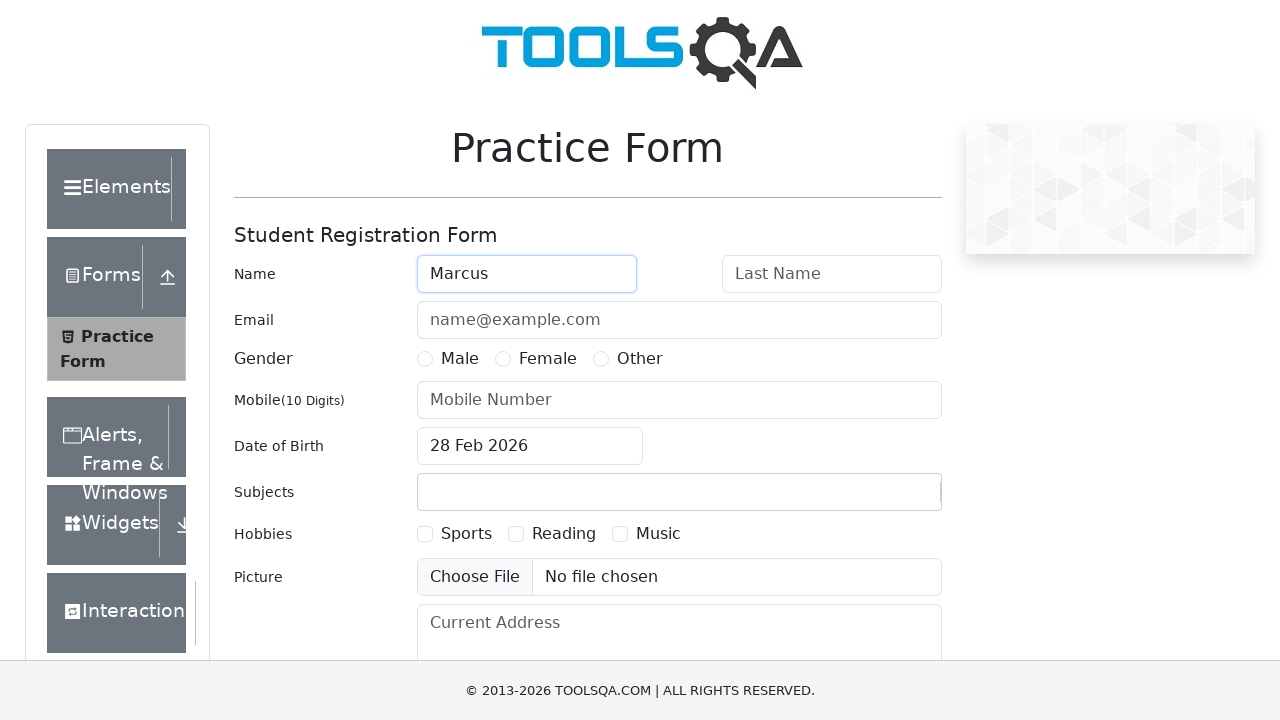

Filled last name field with 'Thompson' on #lastName
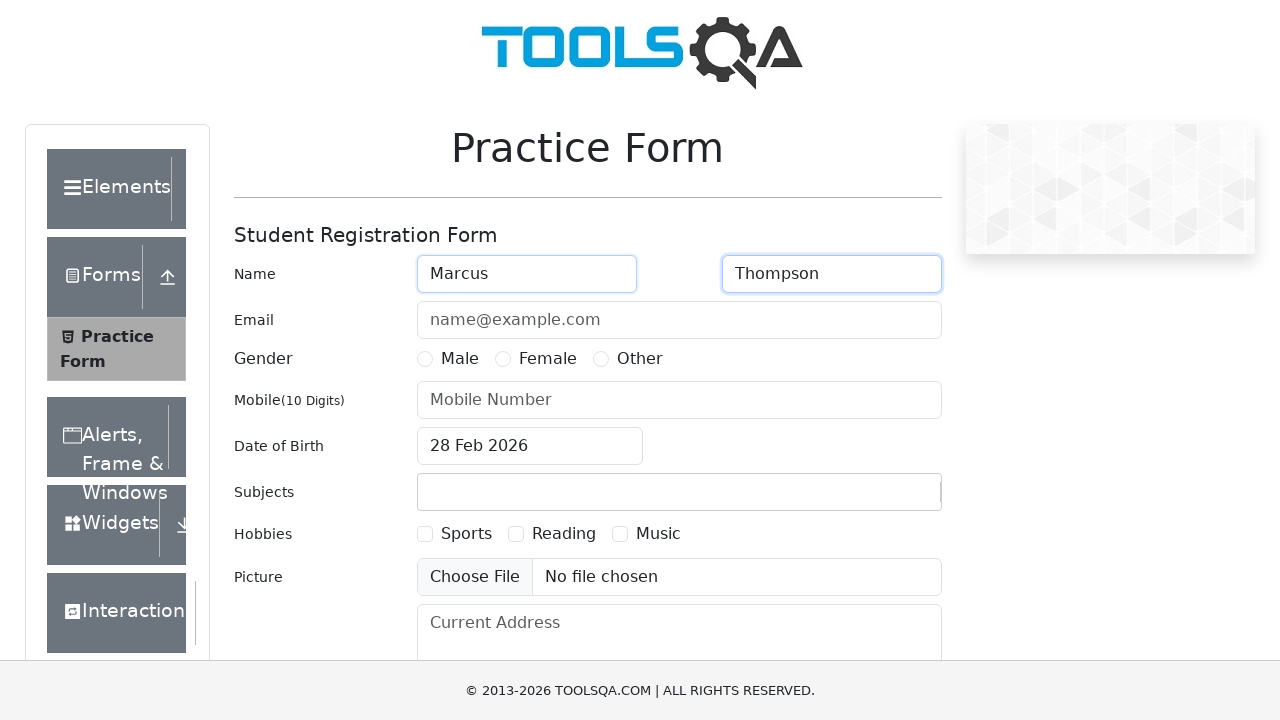

Filled email field with 'marcus.thompson@example.com' on #userEmail
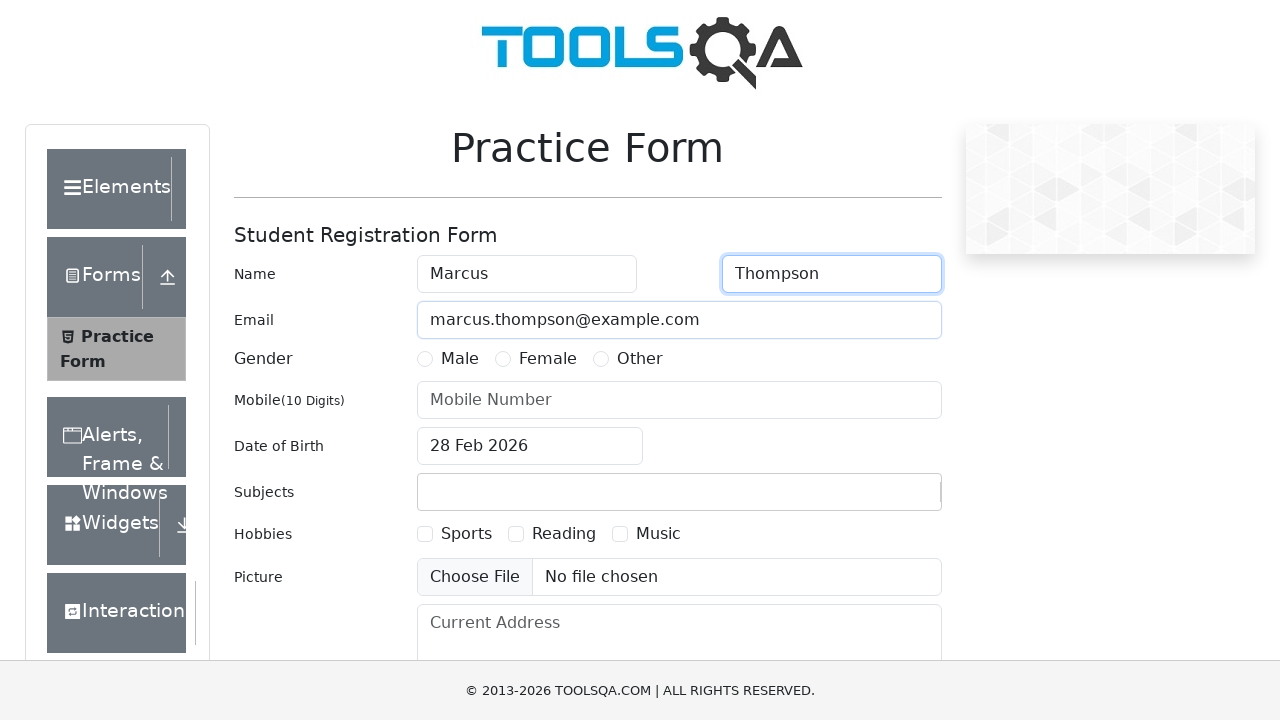

Selected Female gender option at (548, 359) on xpath=//label[text()='Female']
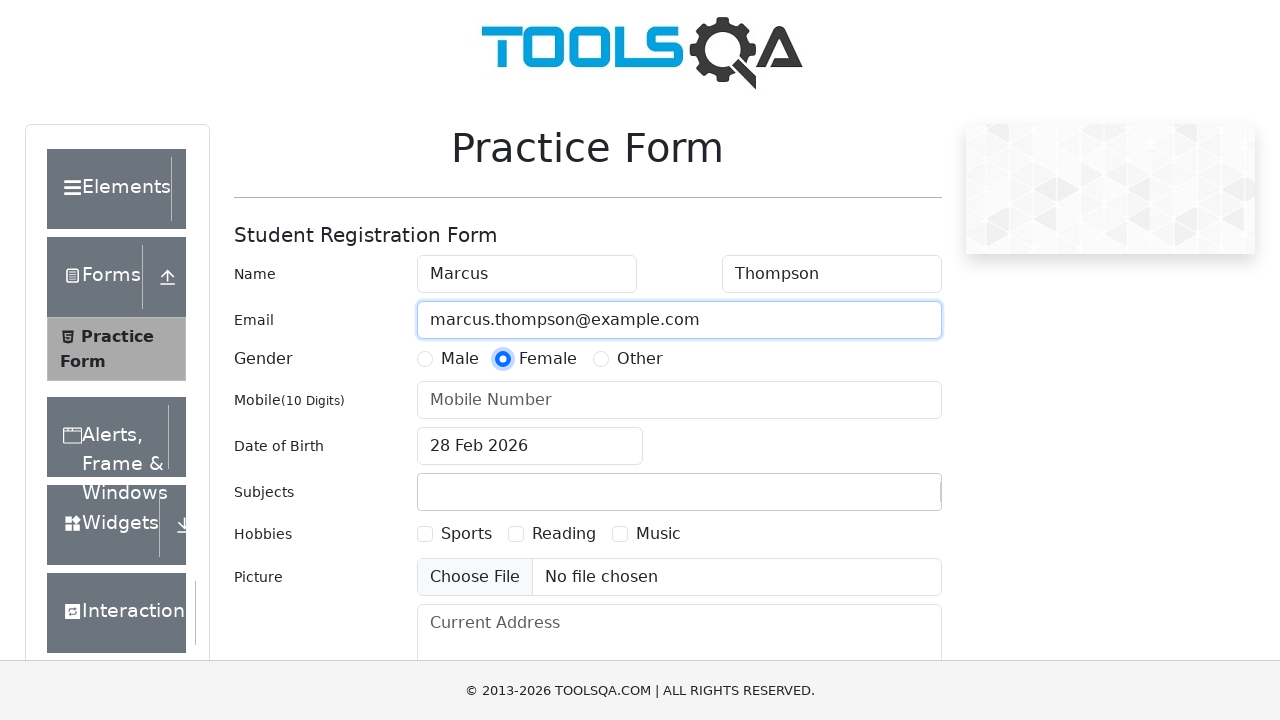

Filled phone number field with '5551234567' on #userNumber
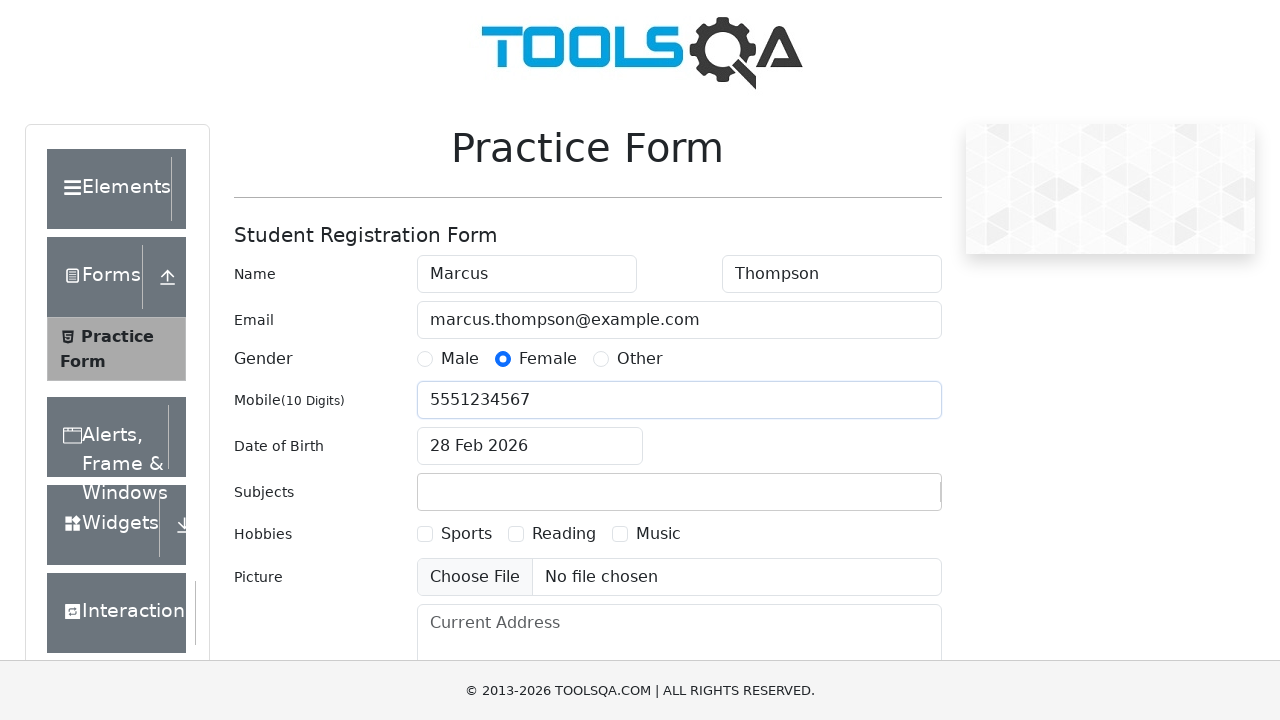

Clicked date of birth input to open date picker at (530, 446) on #dateOfBirthInput
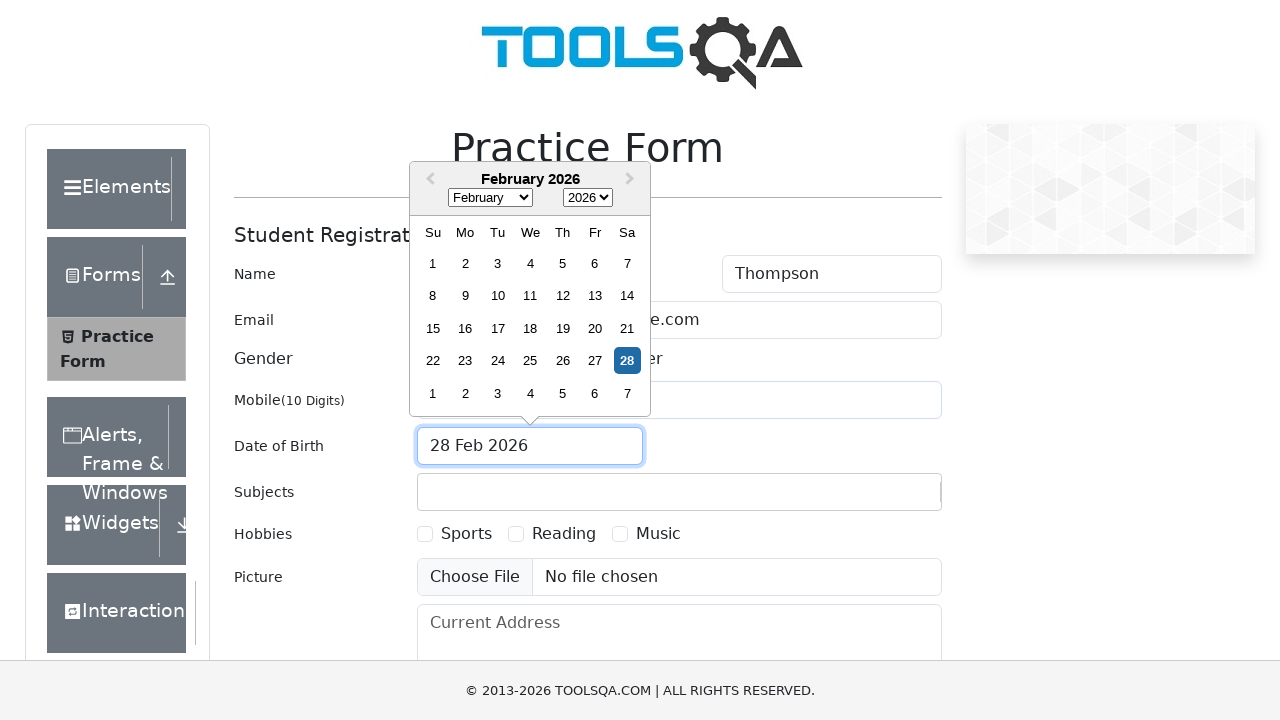

Clicked month dropdown in date picker at (490, 198) on .react-datepicker__month-select
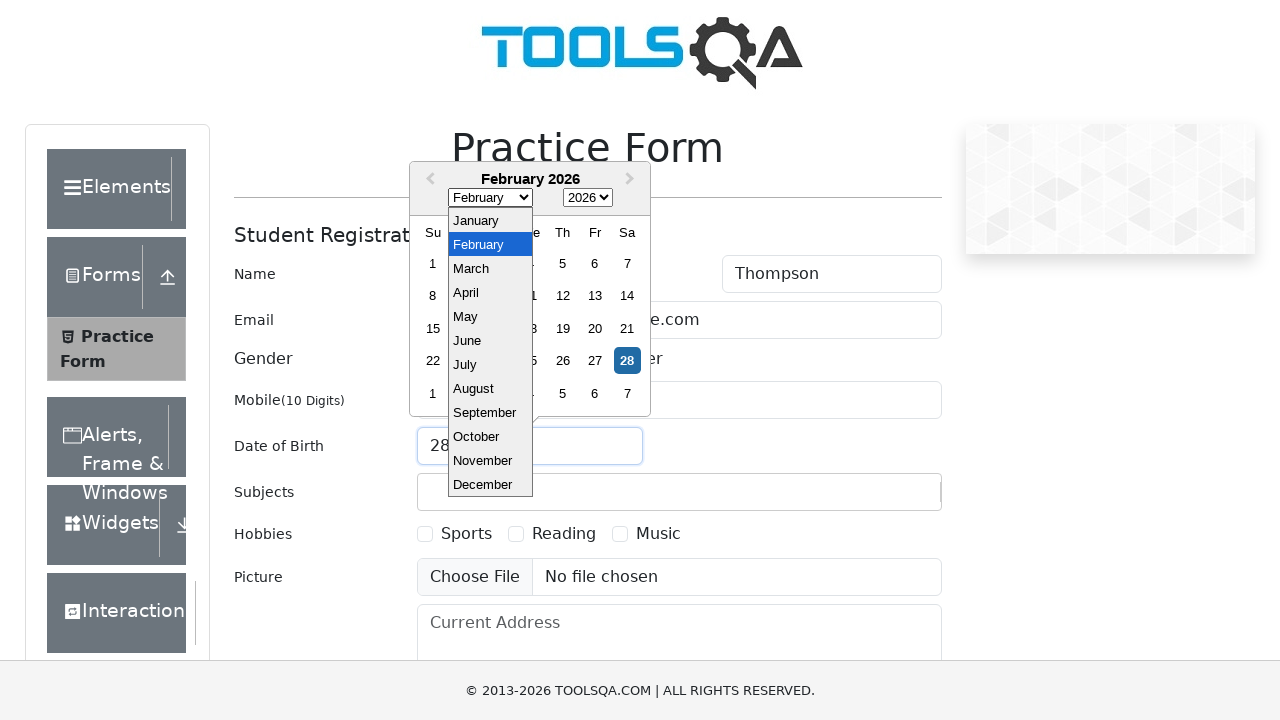

Selected February (month value 1) from date picker on .react-datepicker__month-select
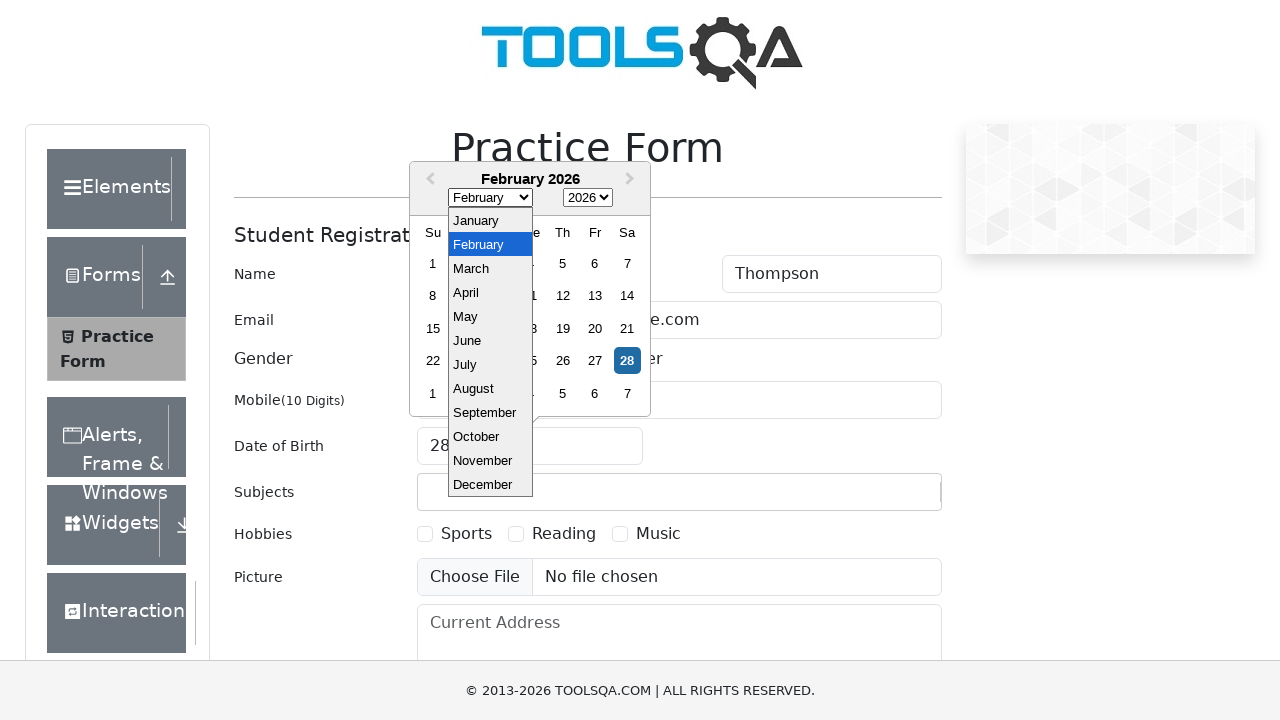

Clicked year dropdown in date picker at (588, 198) on .react-datepicker__year-select
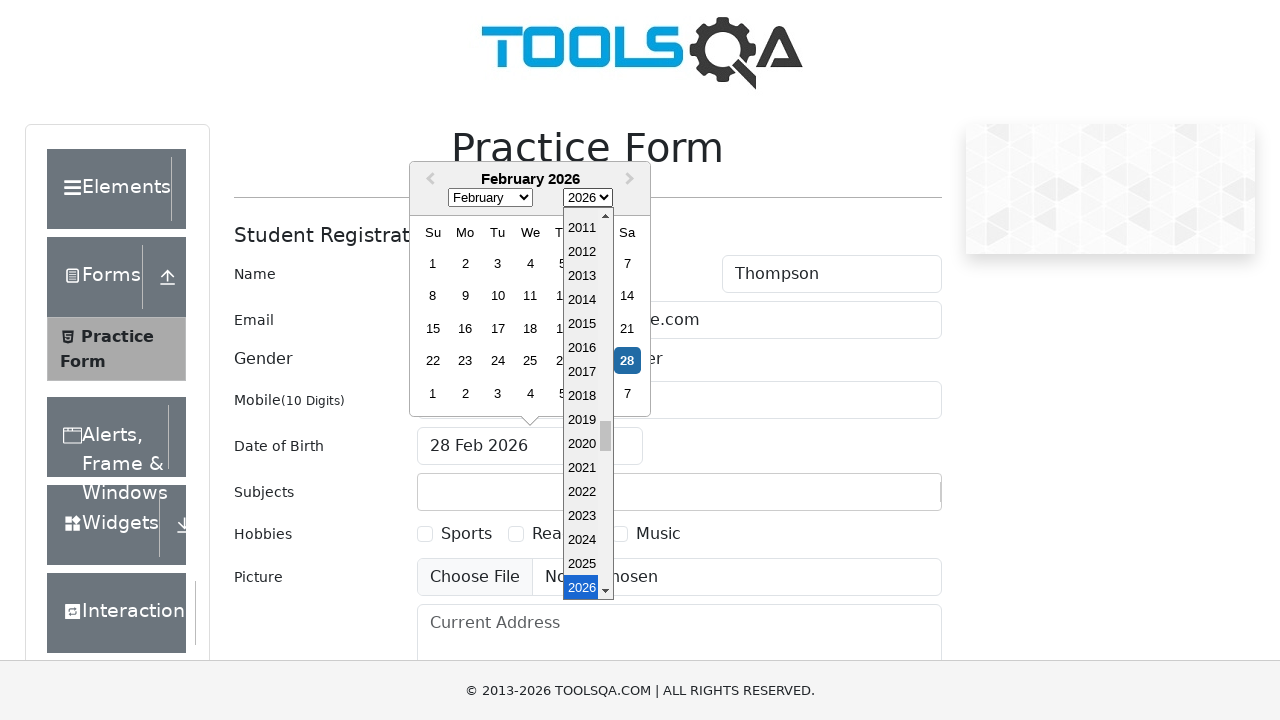

Selected year 1991 from date picker on .react-datepicker__year-select
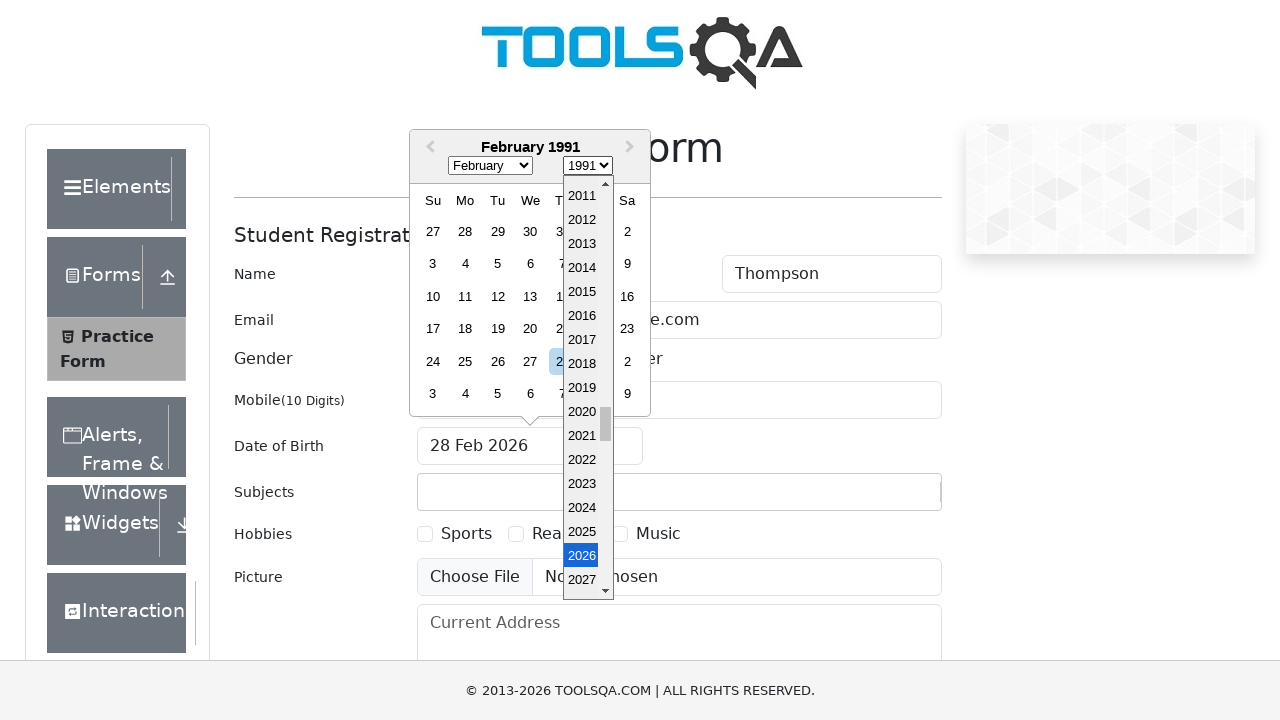

Selected day 2 from date picker at (465, 264) on .react-datepicker__week:nth-child(2) .react-datepicker__day:nth-child(2)
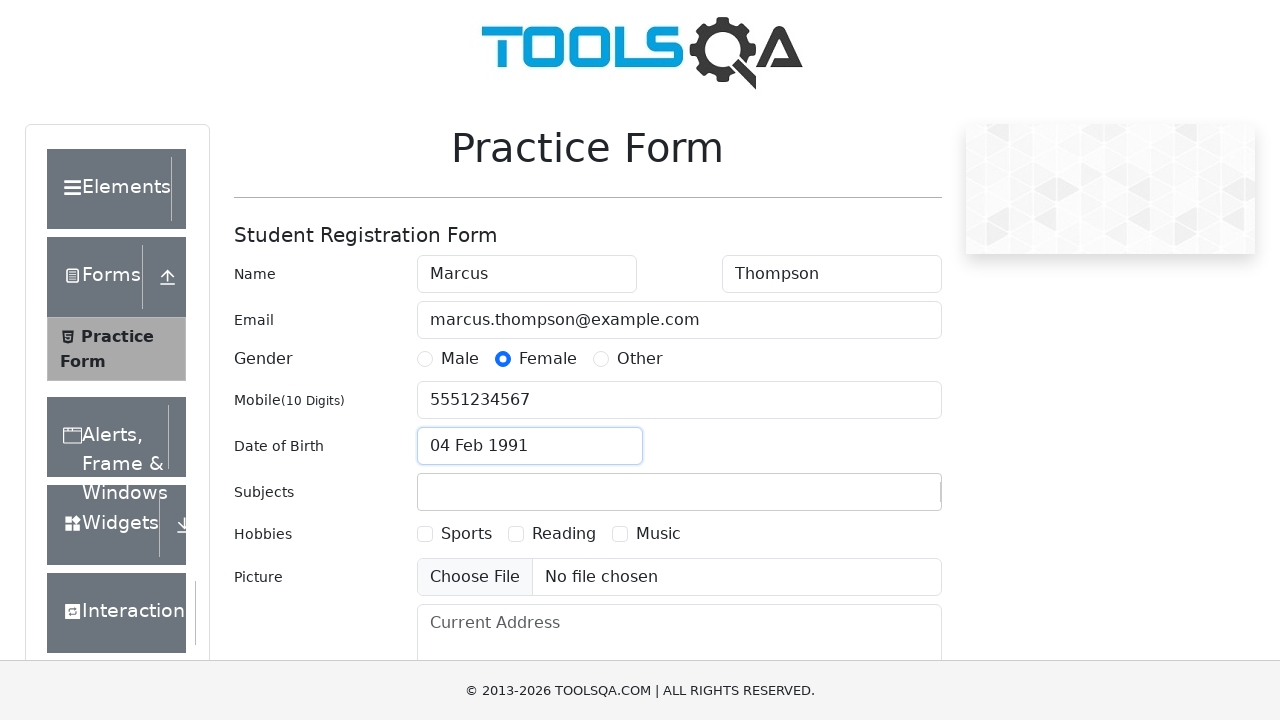

Typed 'Eng' in subjects input field on #subjectsInput
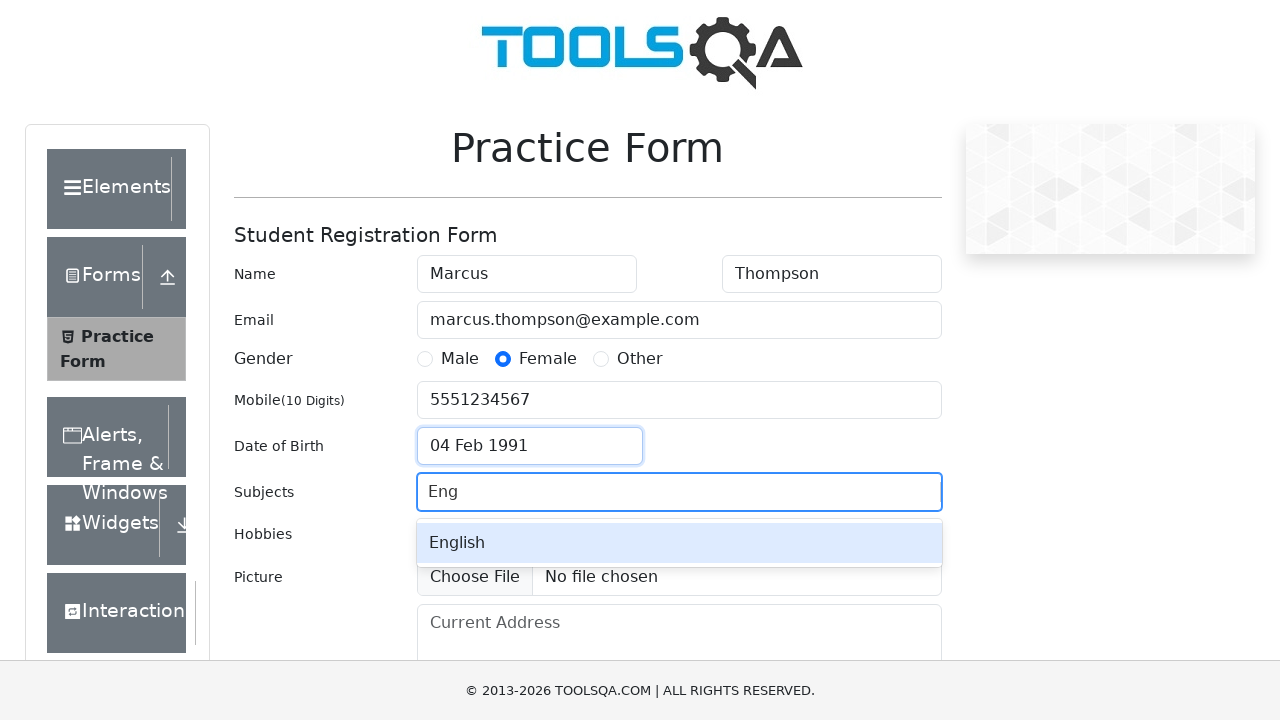

Pressed Enter to confirm subject selection on #subjectsInput
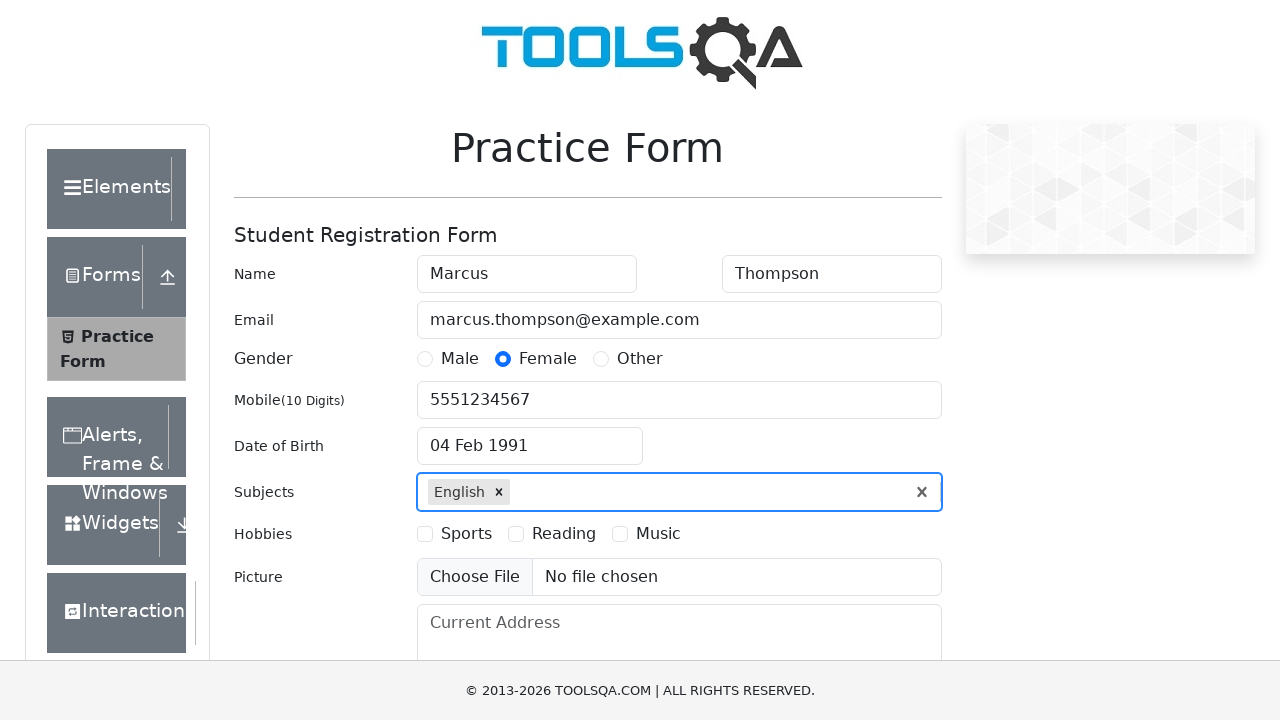

Filled current address field with 'Keletska' on #currentAddress
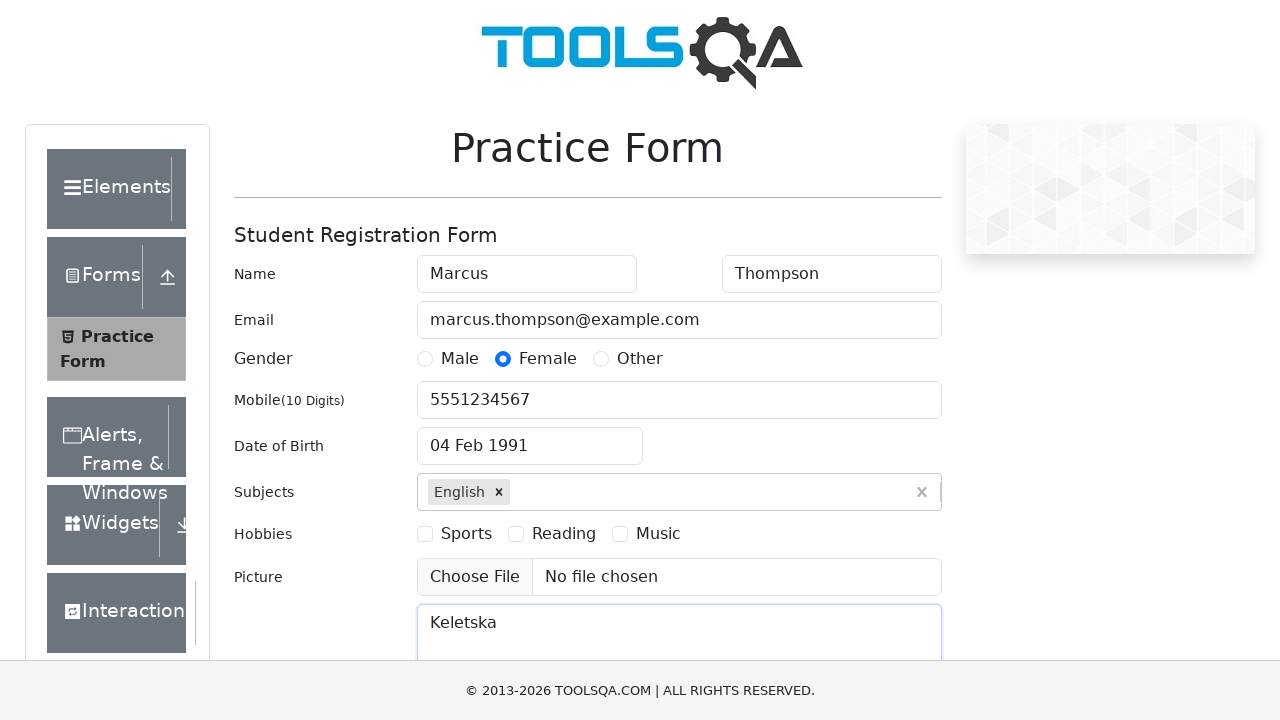

Selected Reading hobby checkbox at (564, 534) on xpath=//label[contains(.,'Reading')]
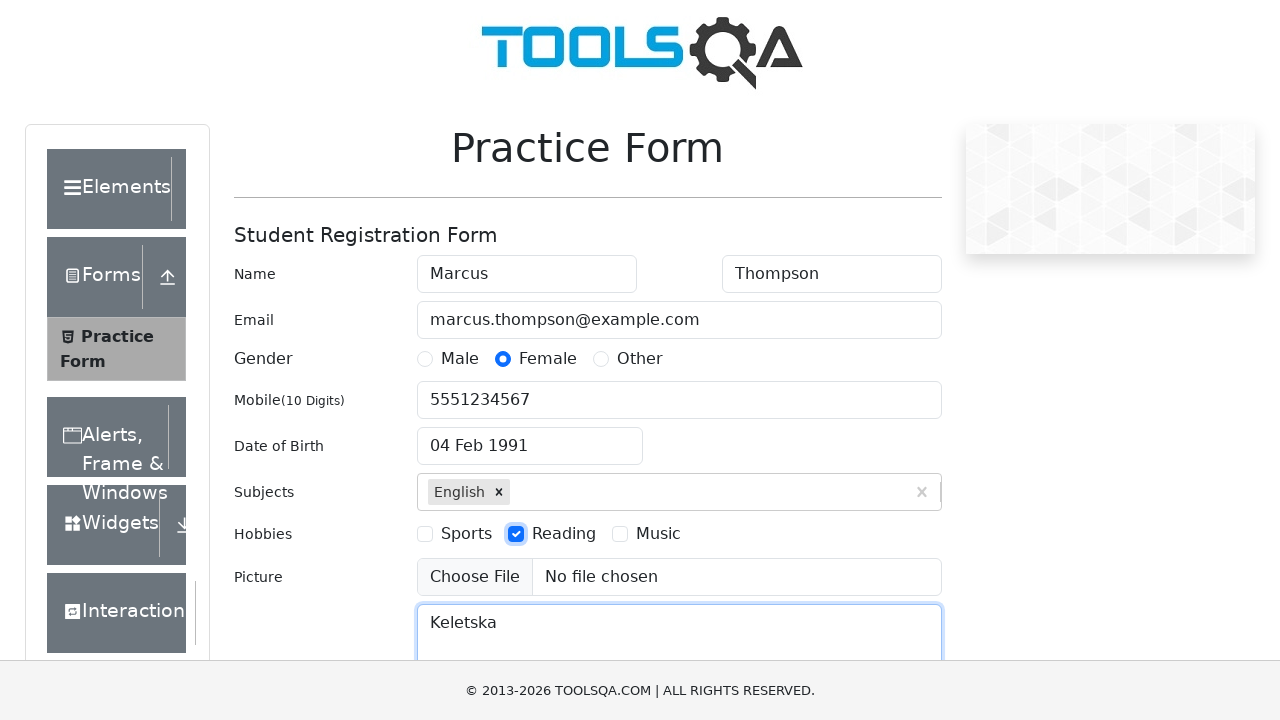

Typed 'Har' in state selection field on #react-select-3-input
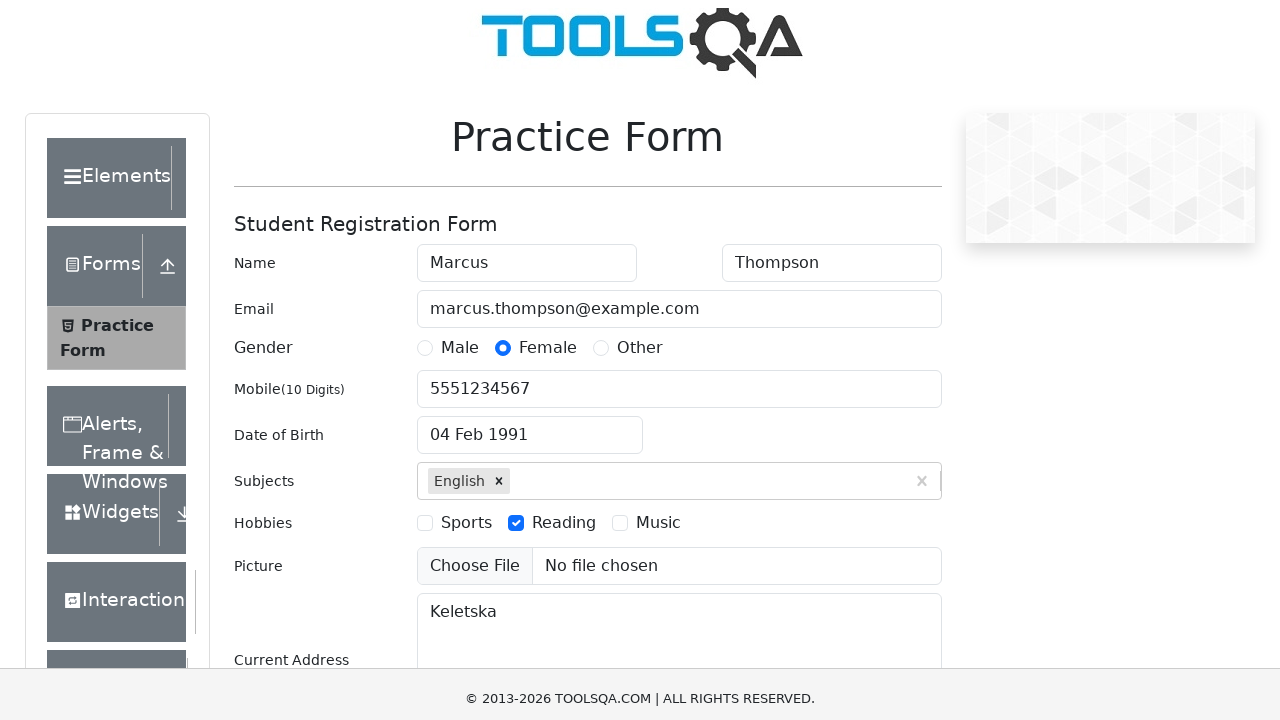

Pressed Enter to confirm state selection on #react-select-3-input
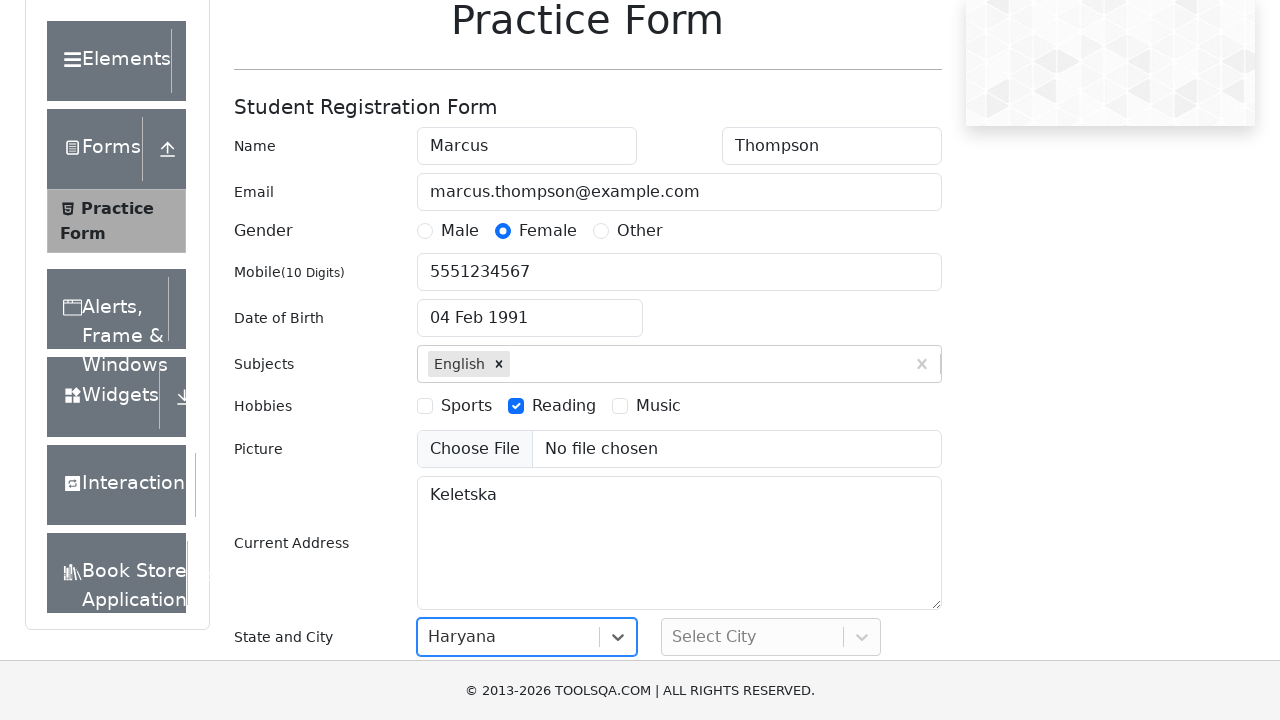

Typed 'Kar' in city selection field on #react-select-4-input
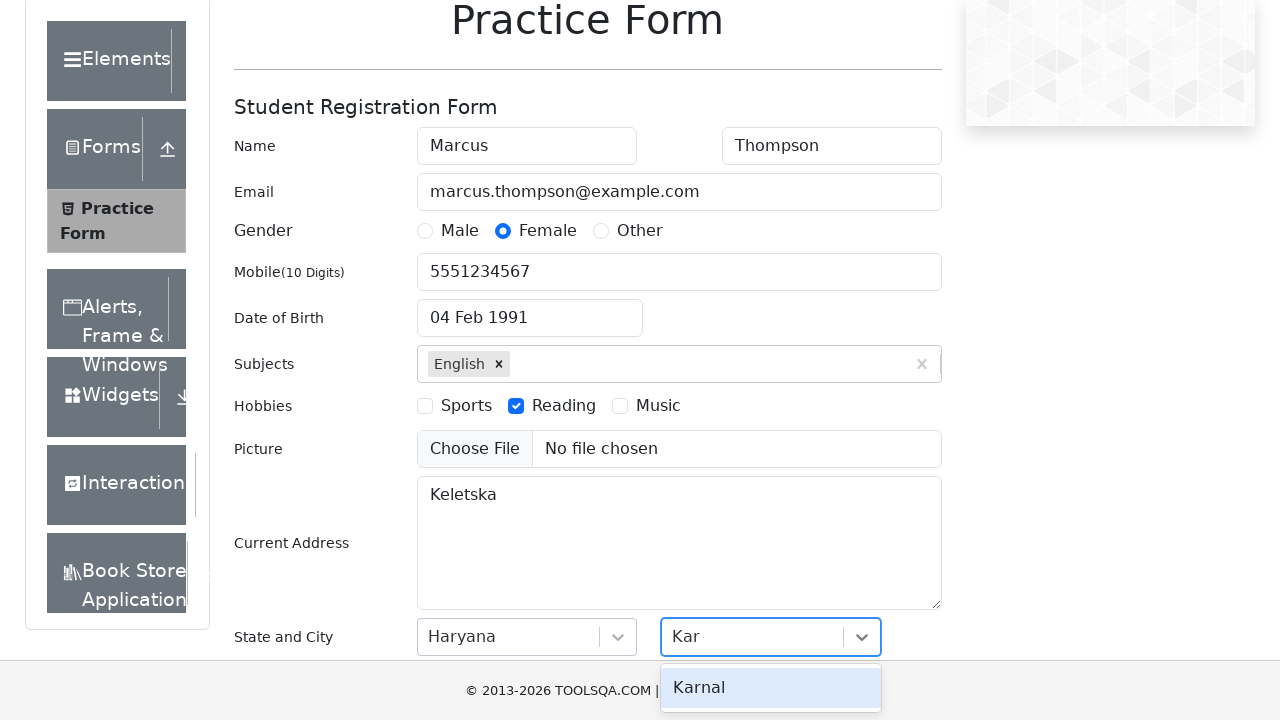

Pressed Enter to confirm city selection on #react-select-4-input
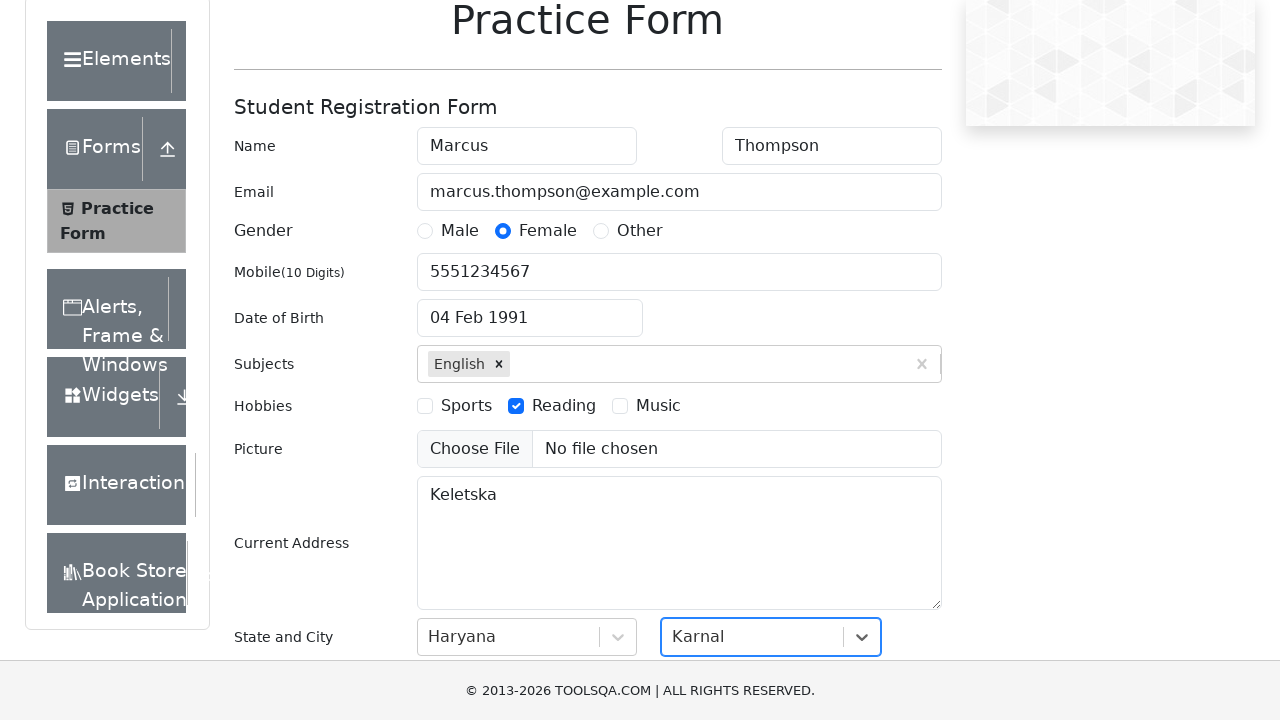

Clicked submit button to submit the form at (885, 499) on #submit
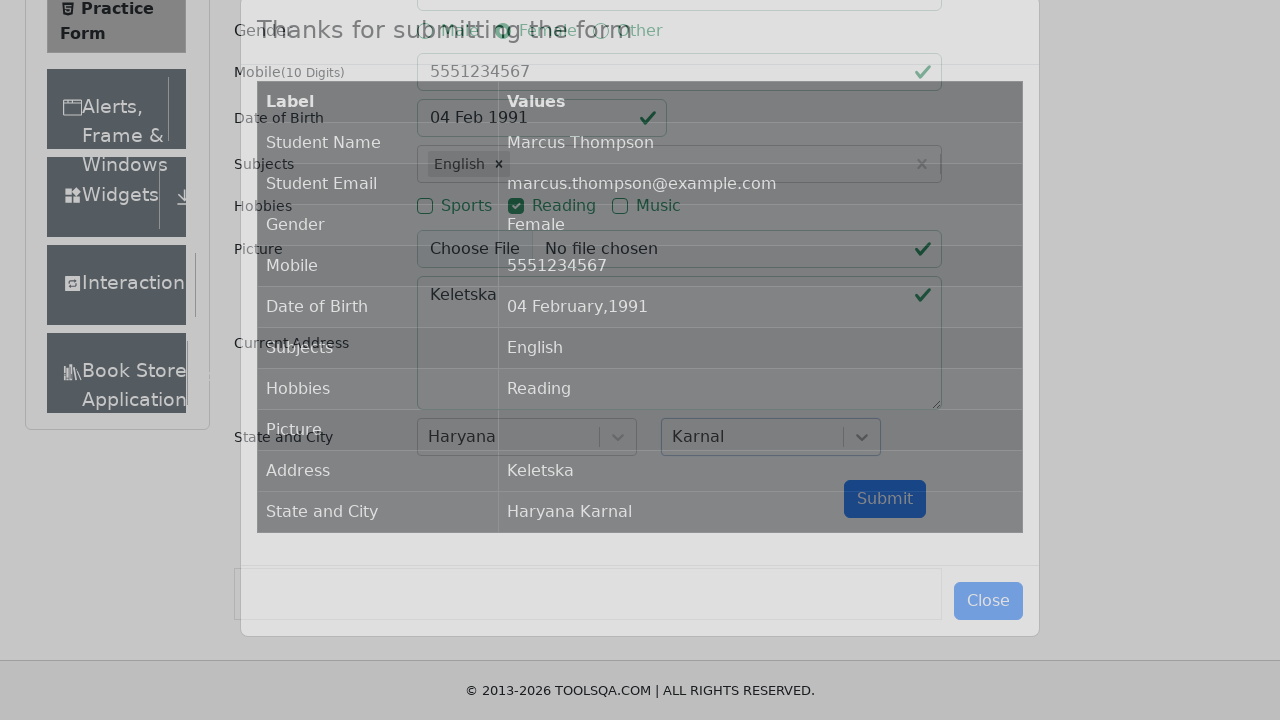

Confirmation modal appeared and is ready to be closed
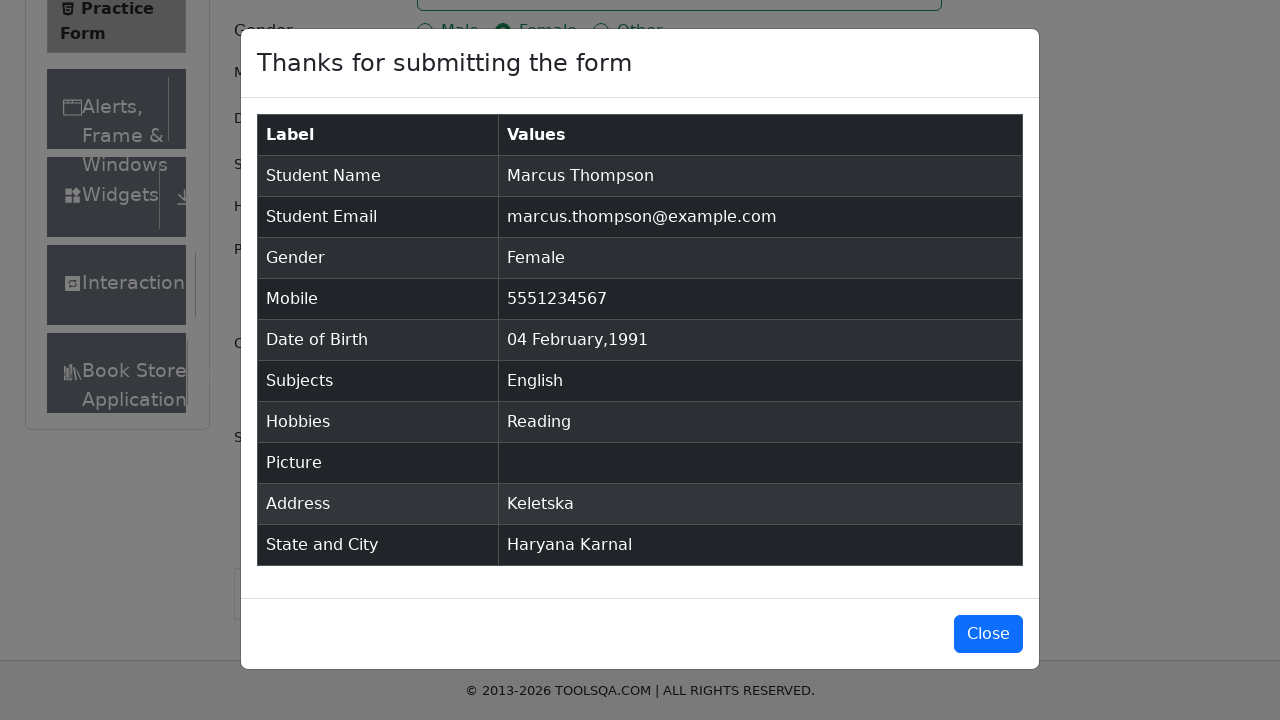

Clicked close button to close confirmation modal at (988, 634) on #closeLargeModal
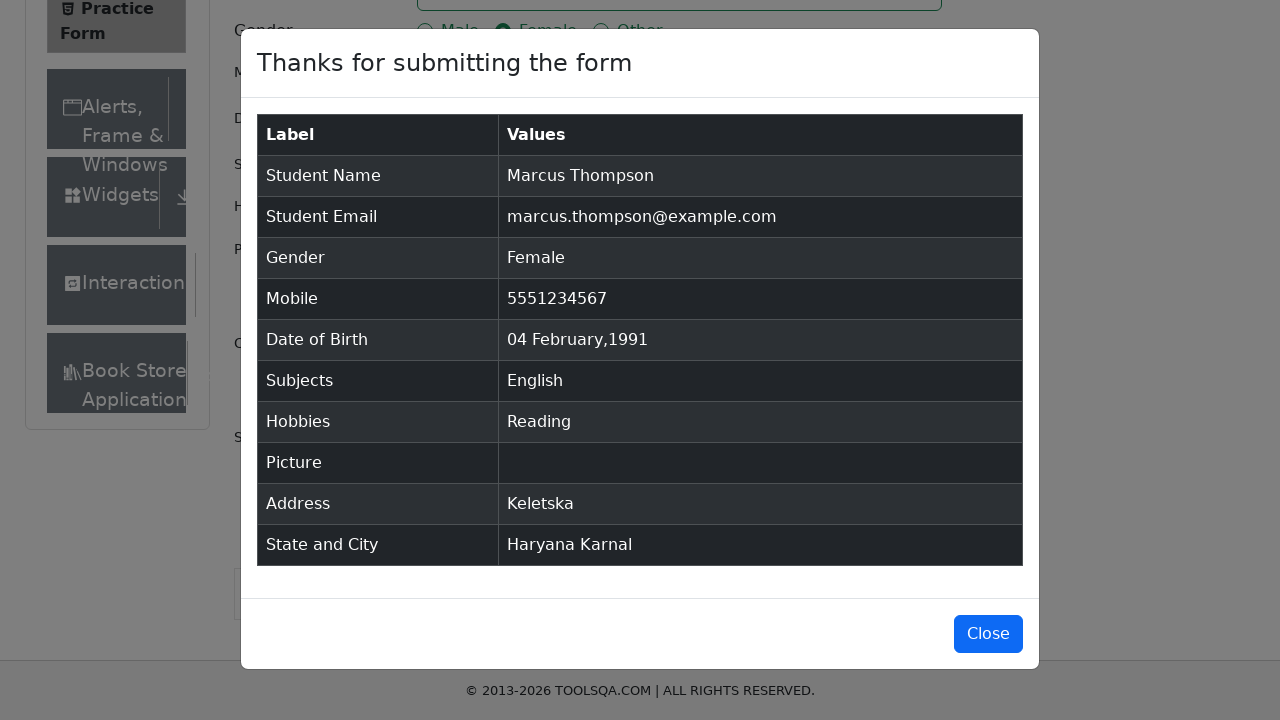

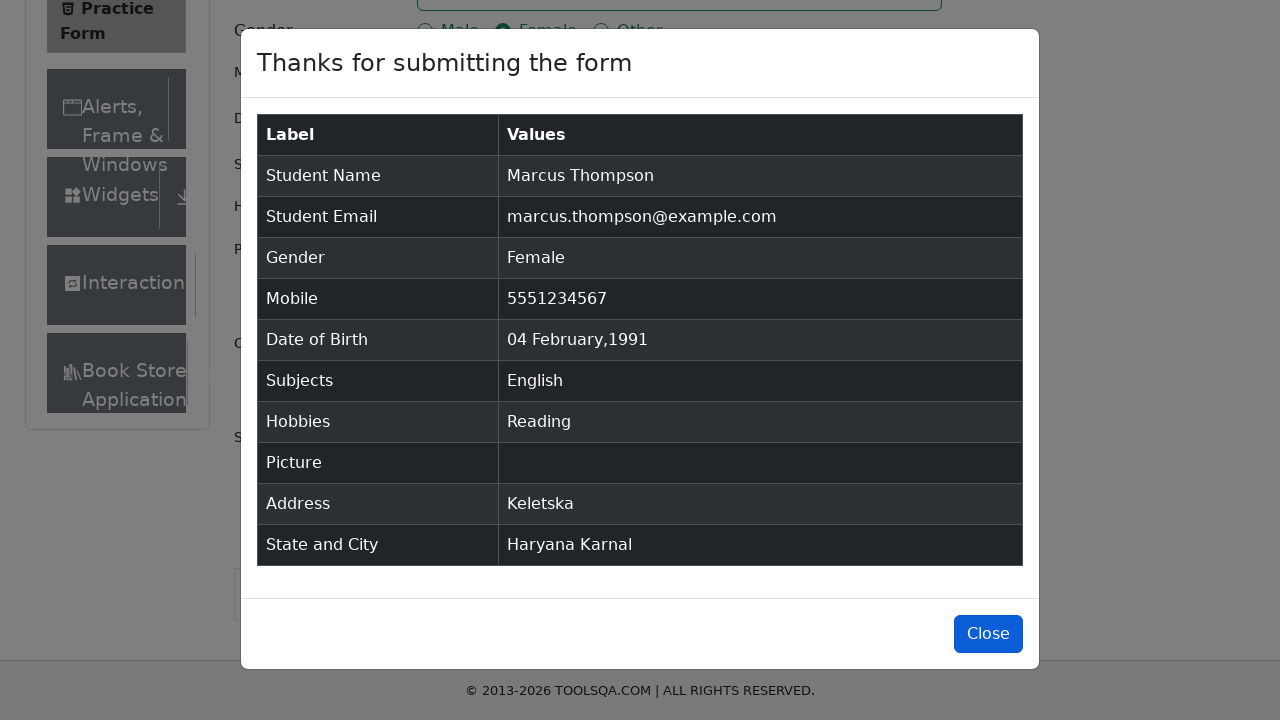